Tests that the Clear completed button displays correct text after completing an item.

Starting URL: https://demo.playwright.dev/todomvc

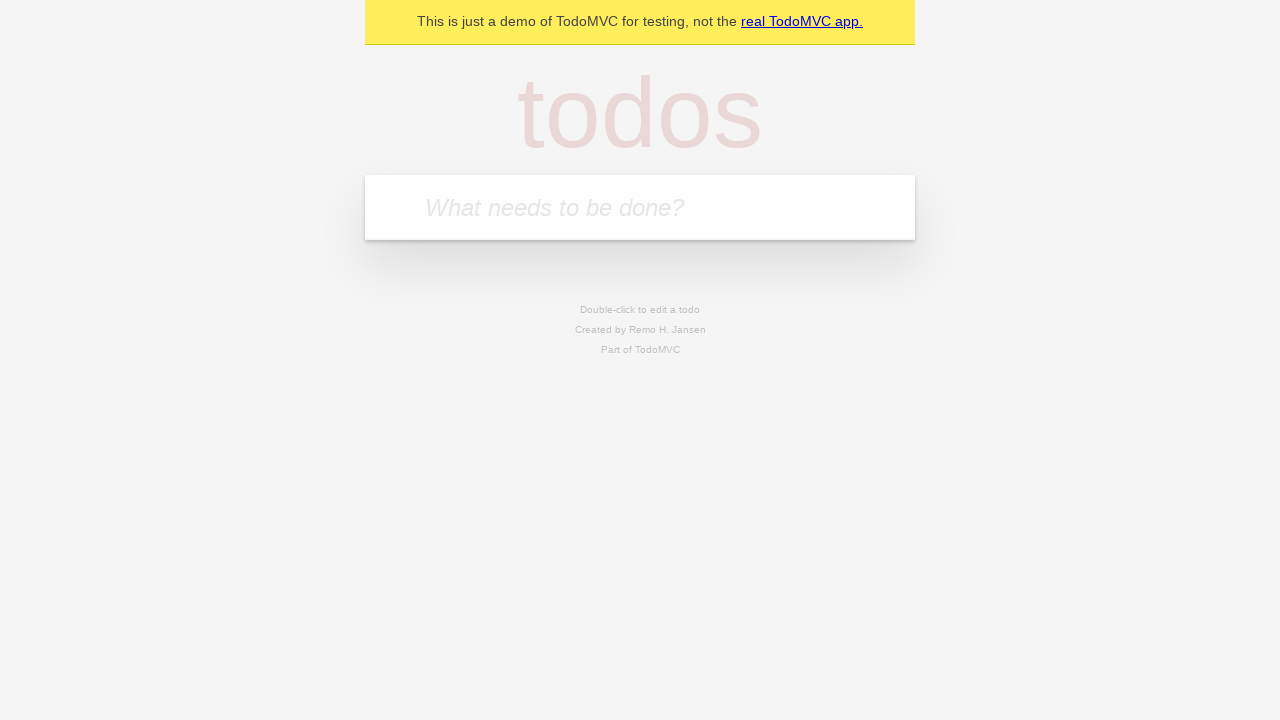

Filled todo input with 'buy some cheese' on internal:attr=[placeholder="What needs to be done?"i]
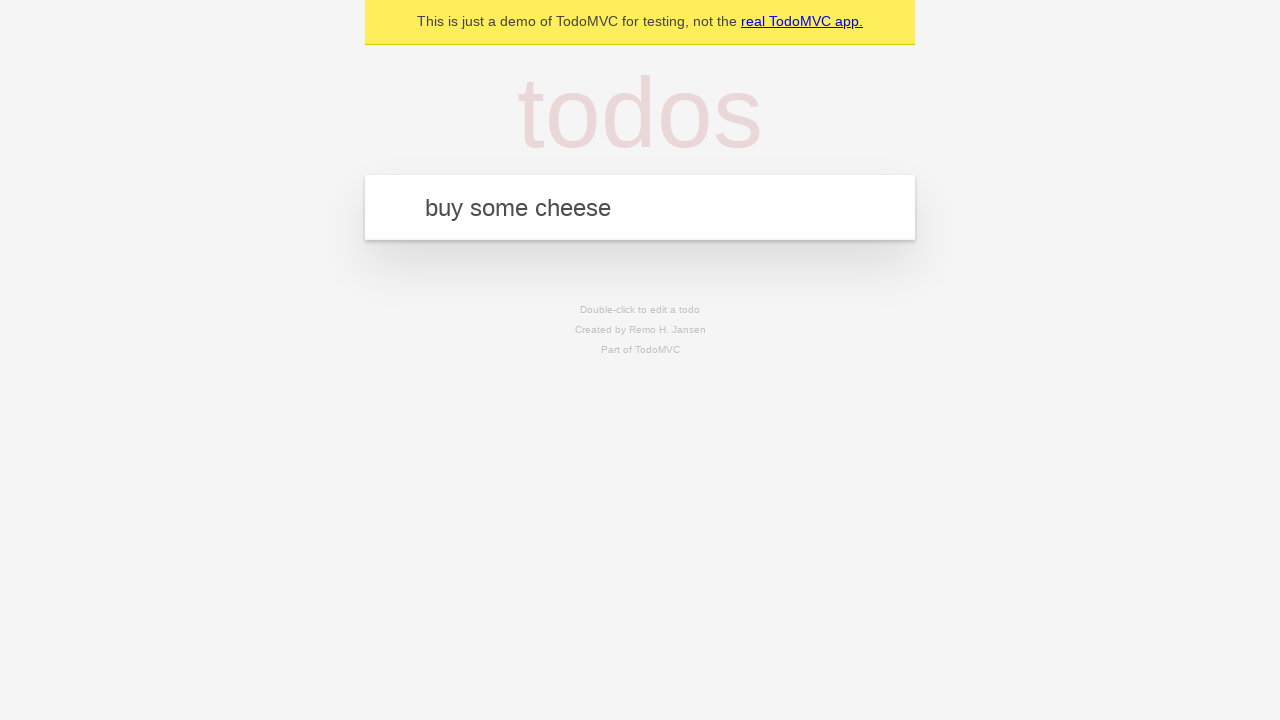

Pressed Enter to create first todo item on internal:attr=[placeholder="What needs to be done?"i]
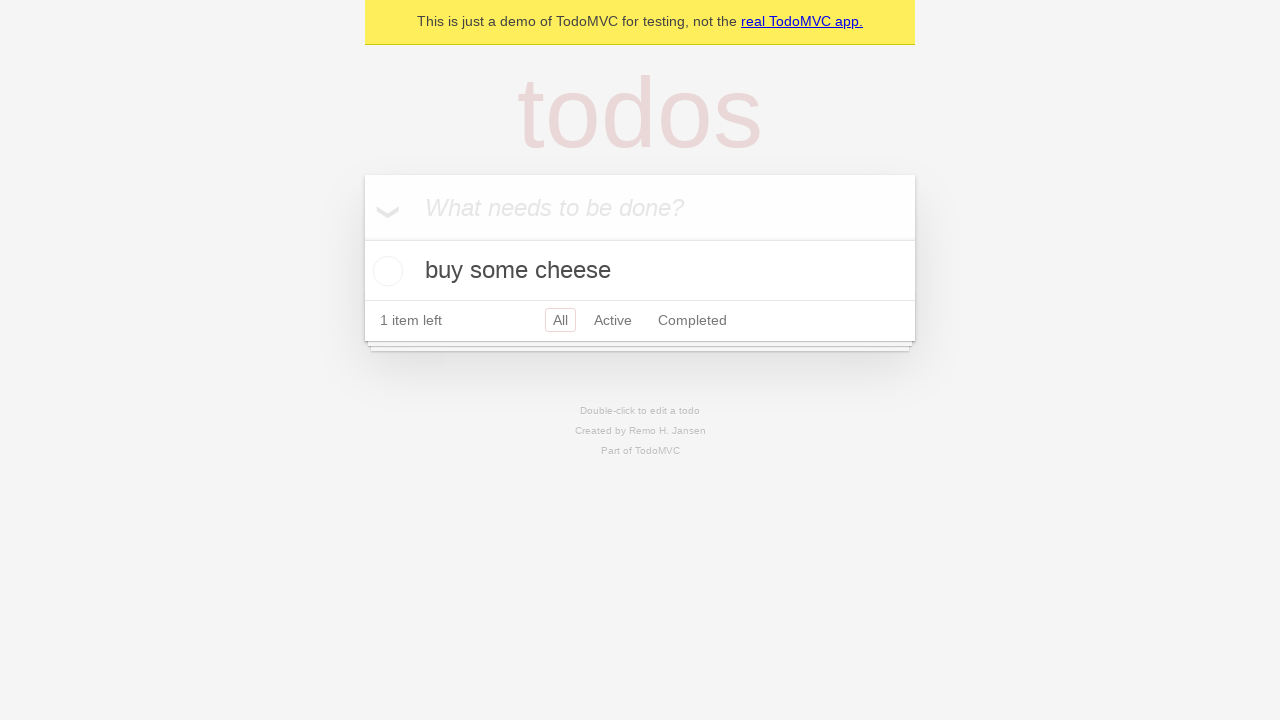

Filled todo input with 'feed the cat' on internal:attr=[placeholder="What needs to be done?"i]
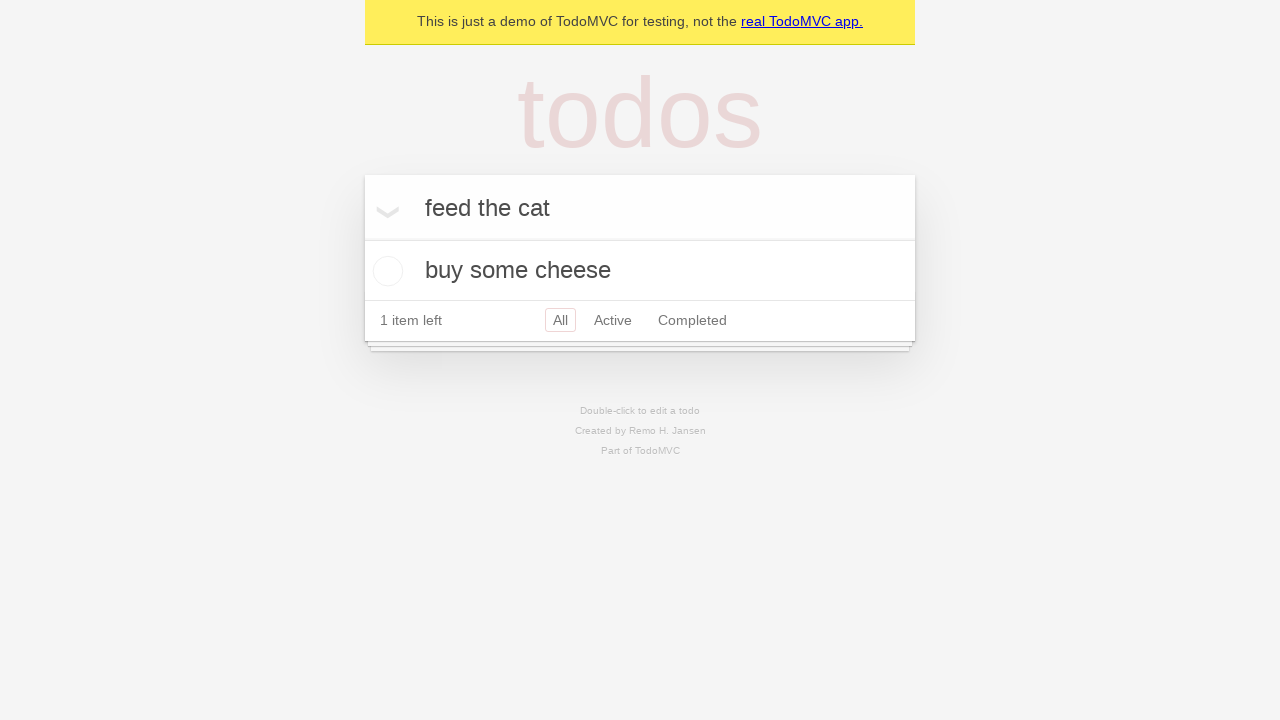

Pressed Enter to create second todo item on internal:attr=[placeholder="What needs to be done?"i]
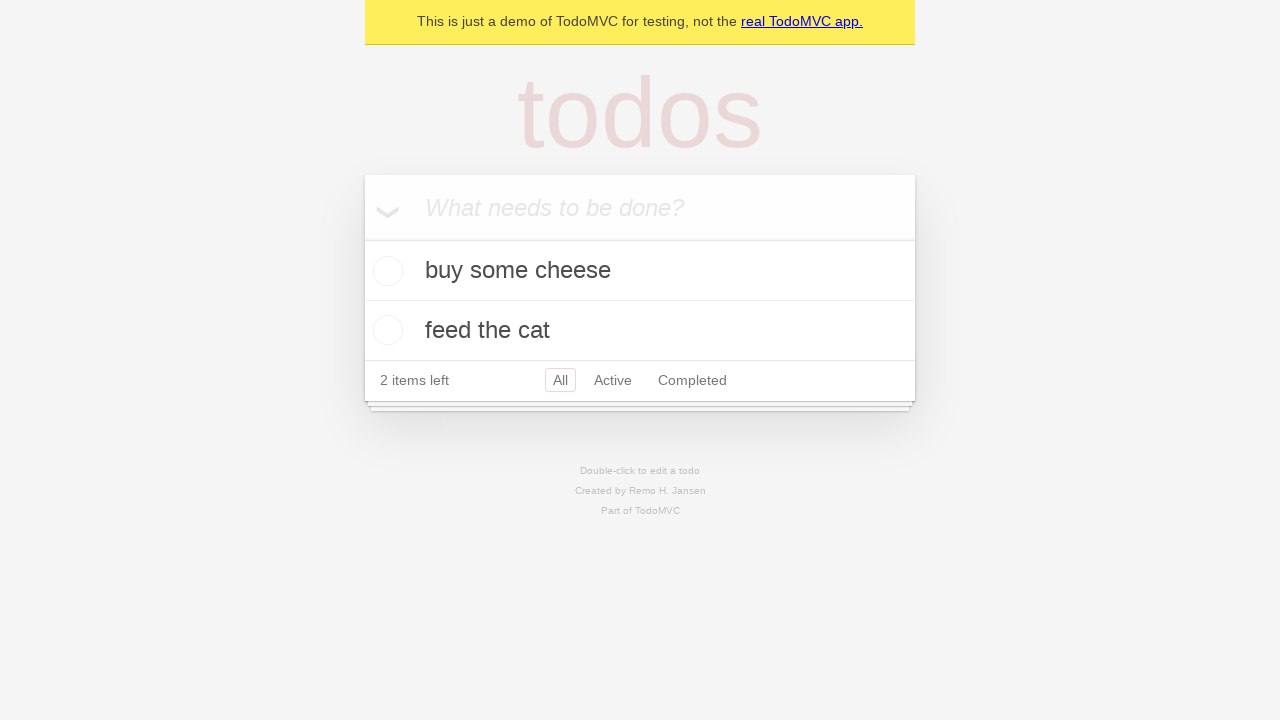

Filled todo input with 'book a doctors appointment' on internal:attr=[placeholder="What needs to be done?"i]
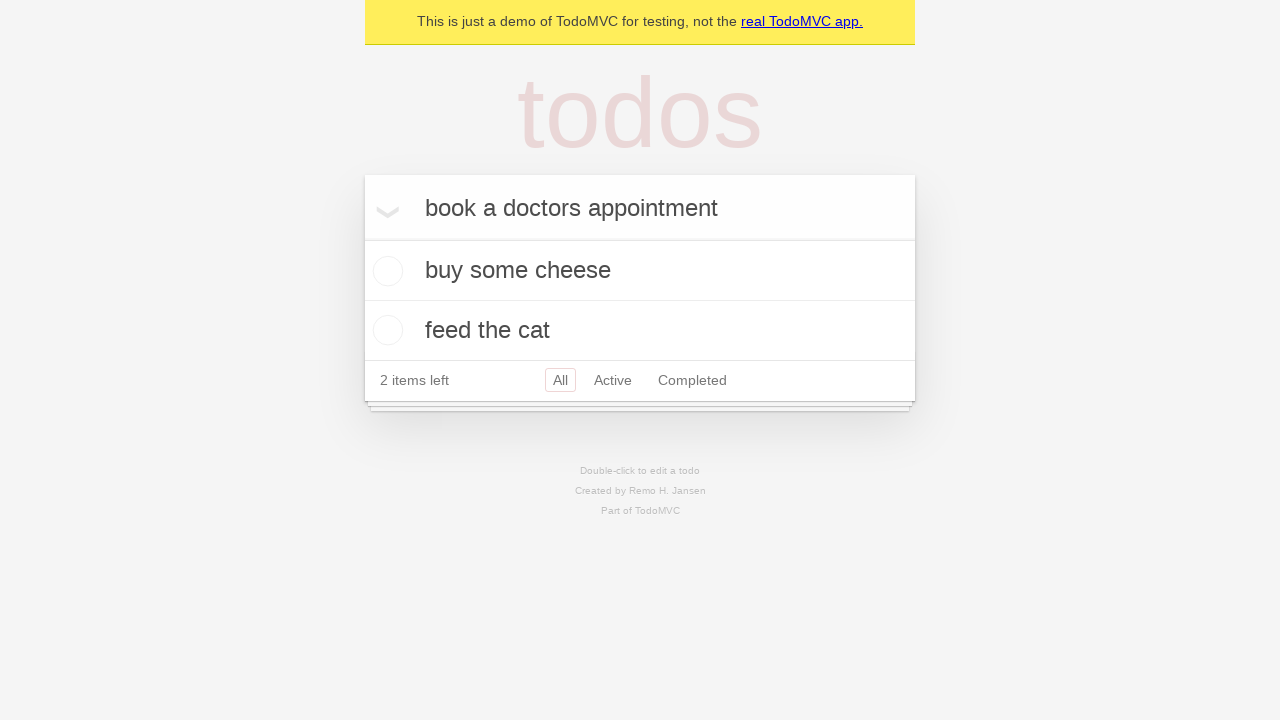

Pressed Enter to create third todo item on internal:attr=[placeholder="What needs to be done?"i]
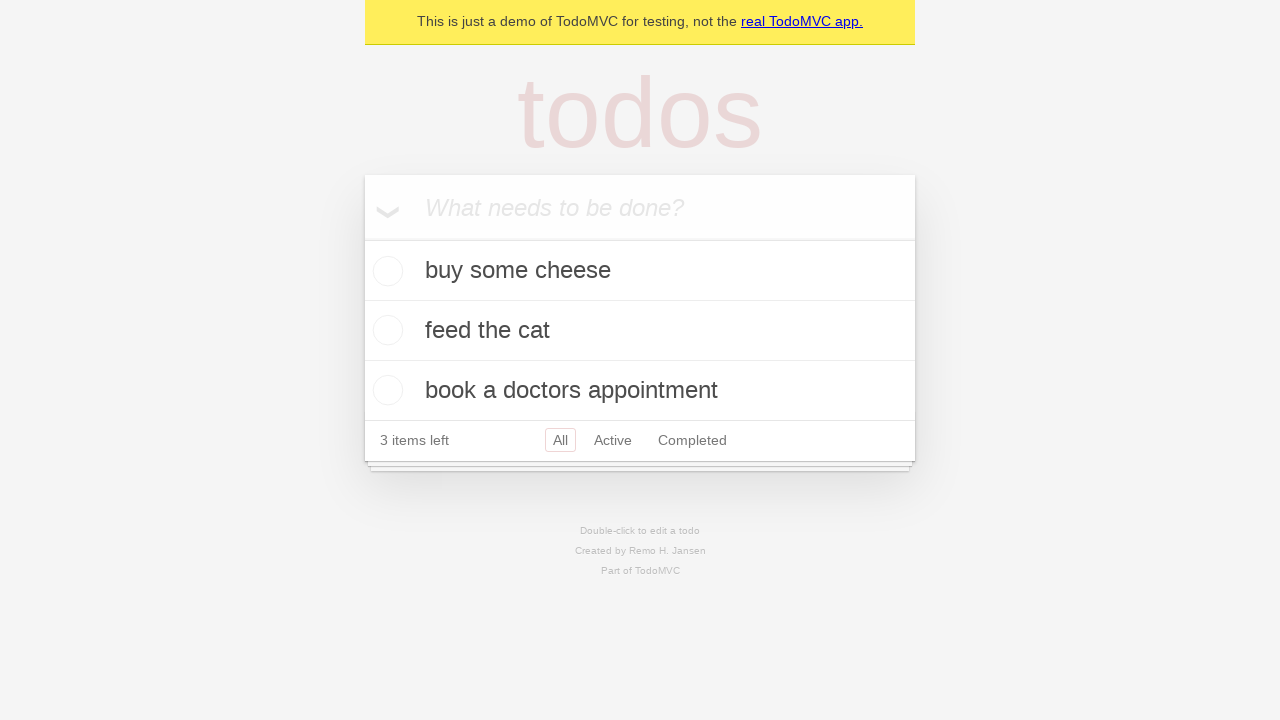

Checked the first todo item as completed at (385, 271) on .todo-list li .toggle >> nth=0
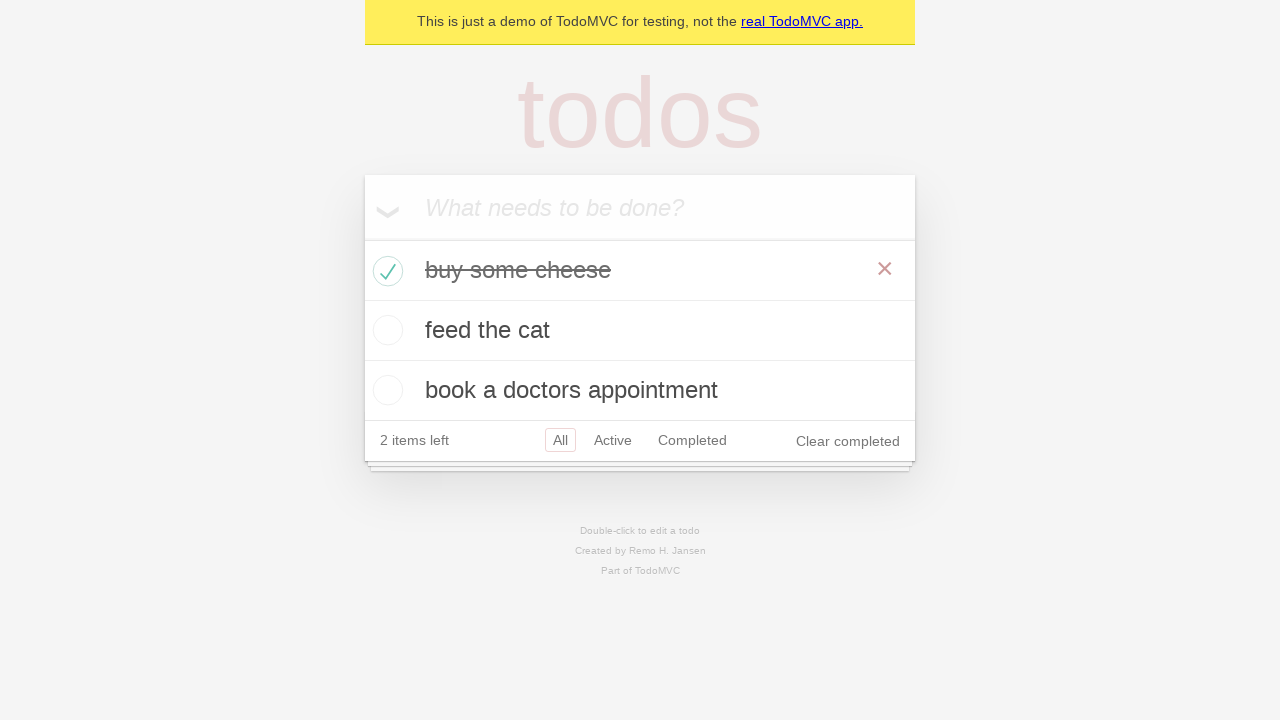

Clear completed button is visible and displayed with correct text
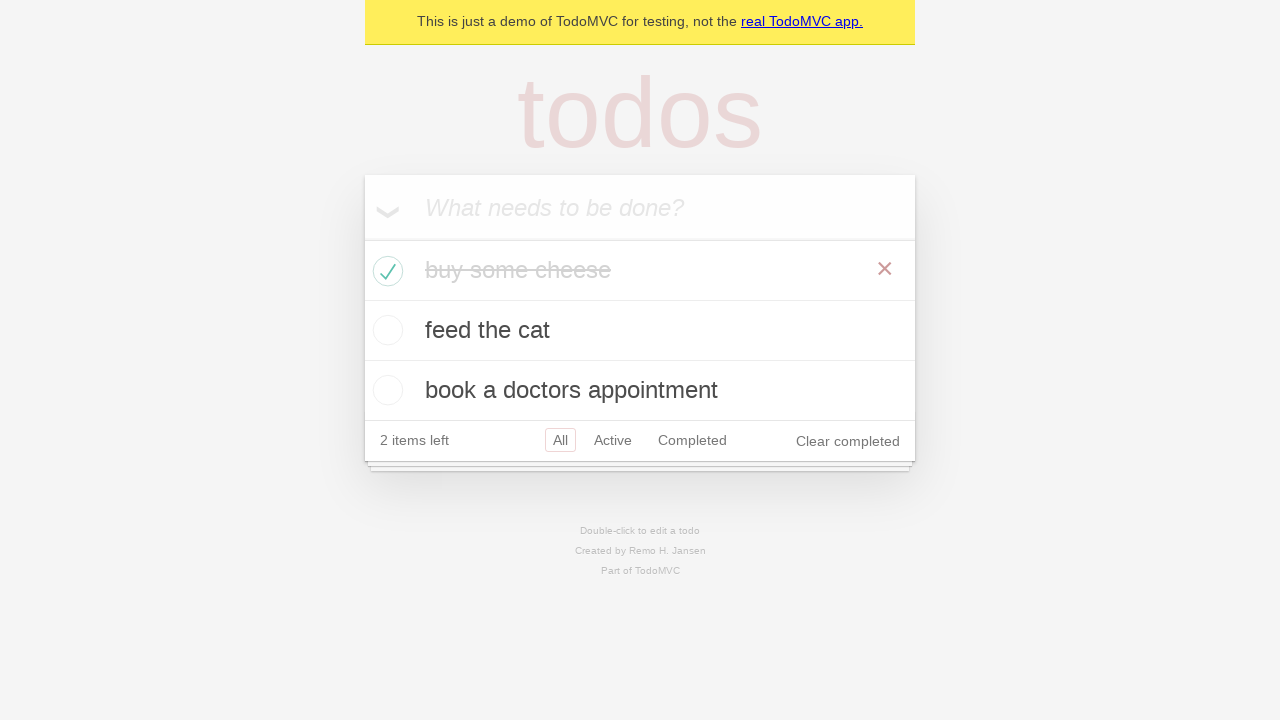

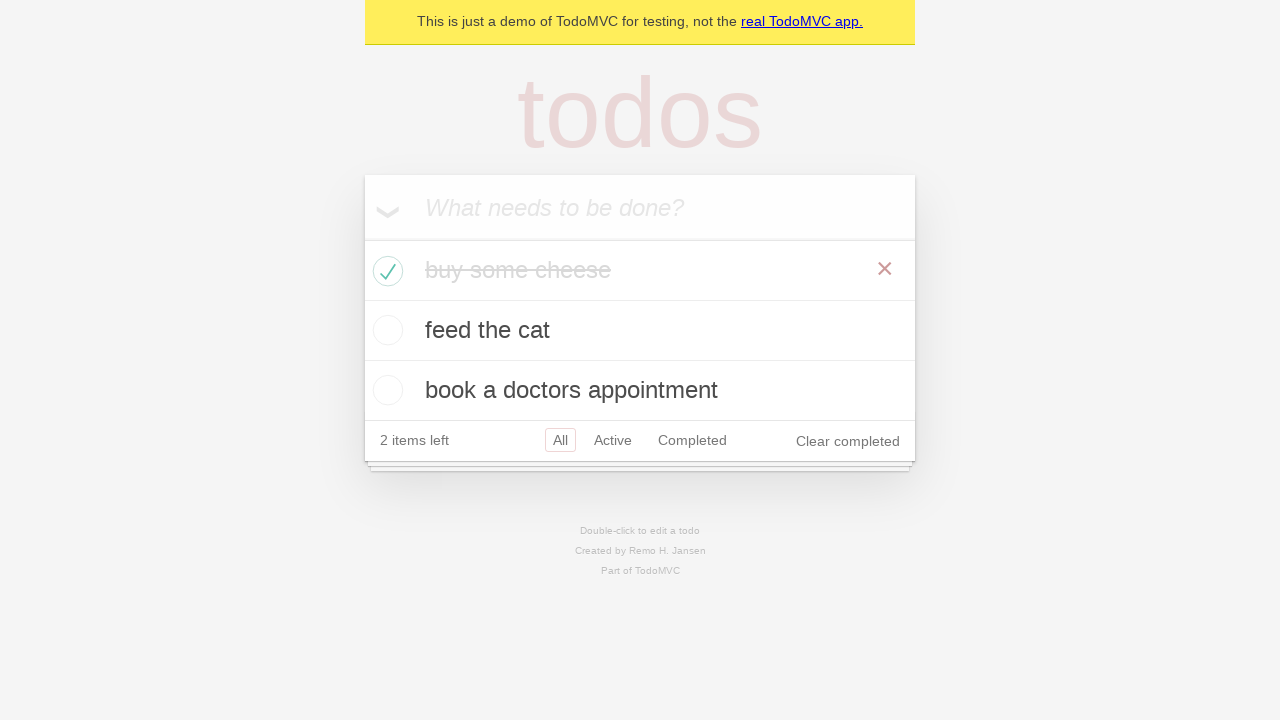